Waits for a verify button to appear, clicks it, and verifies the success message.

Starting URL: http://suninjuly.github.io/wait1.html

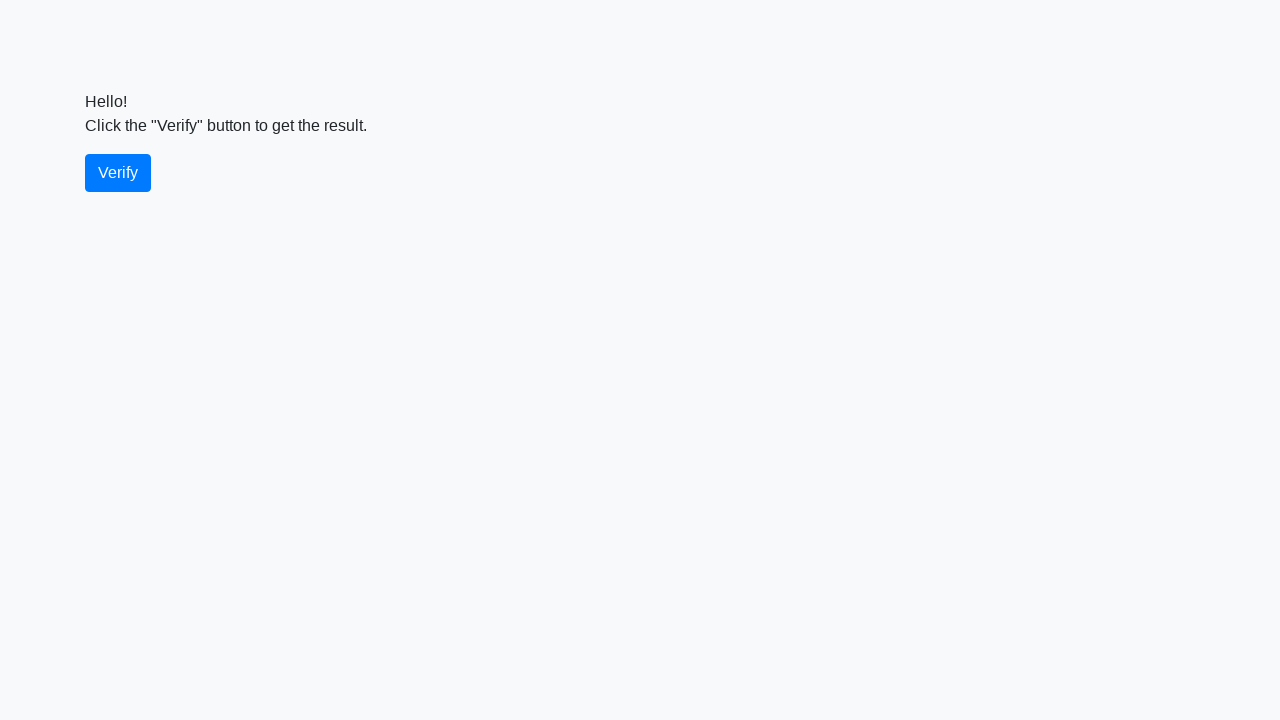

Navigated to wait1.html test page
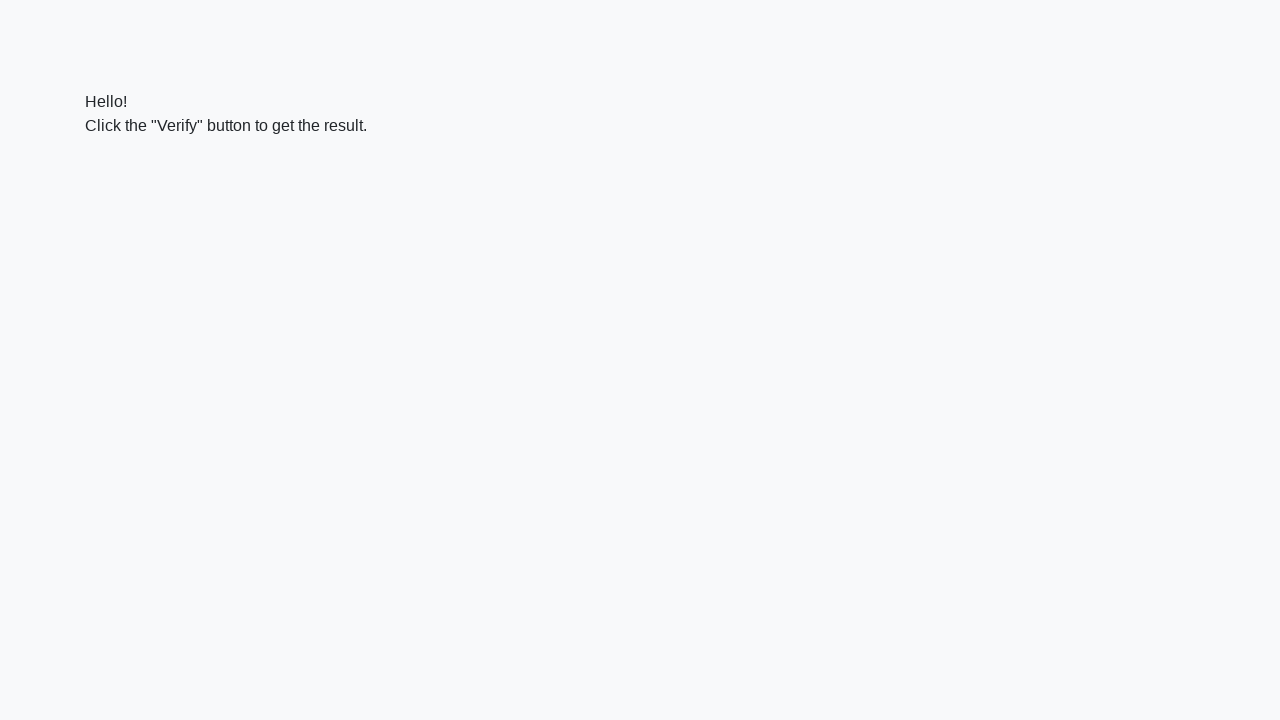

Clicked the verify button at (118, 173) on #verify
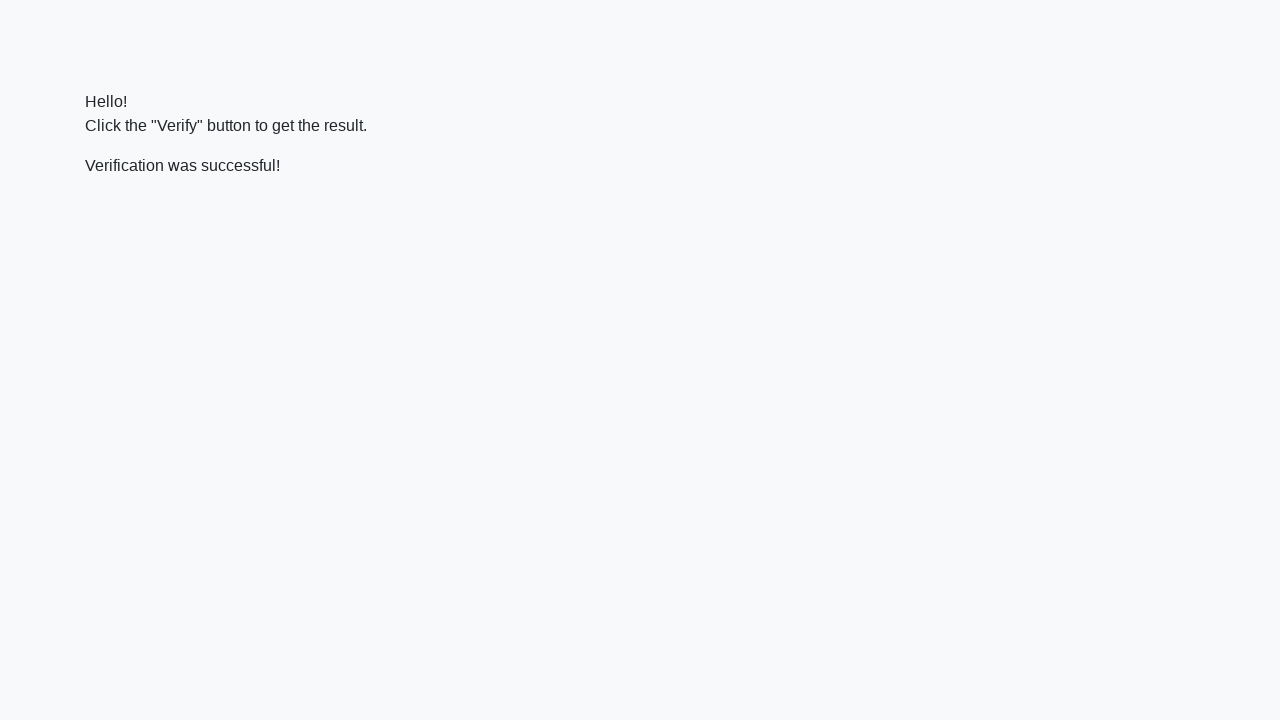

Success message appeared after verification
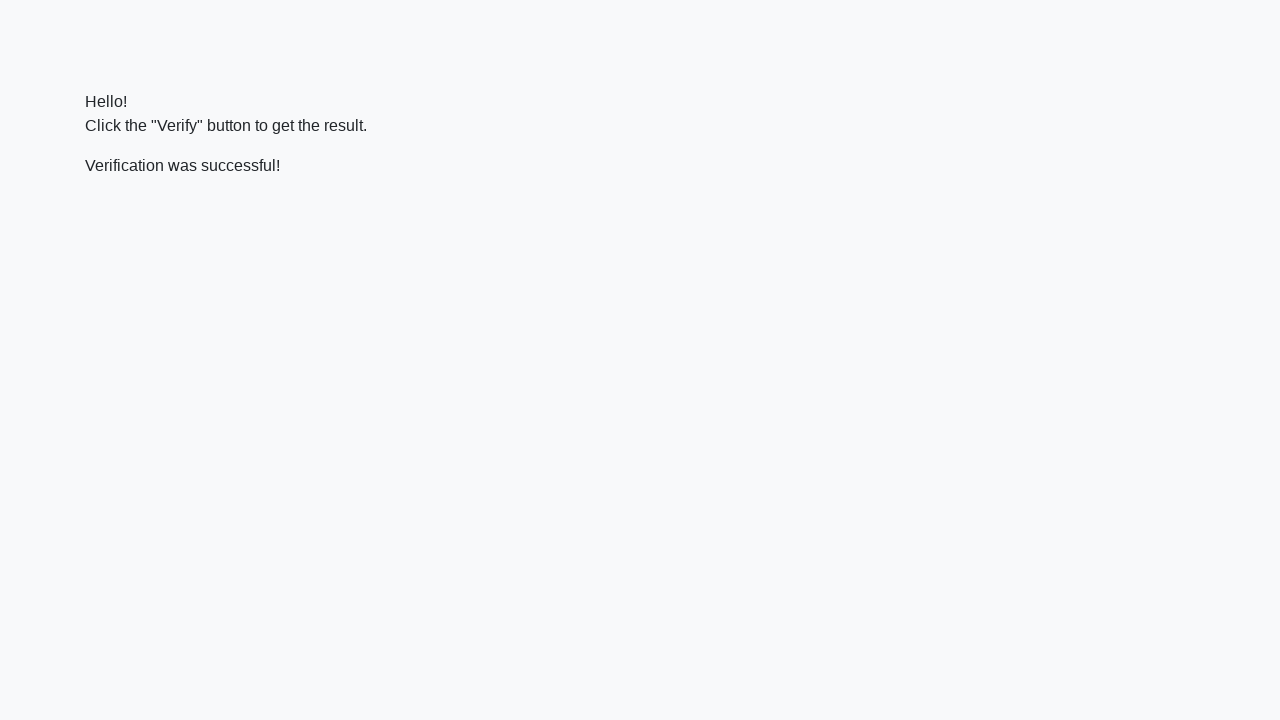

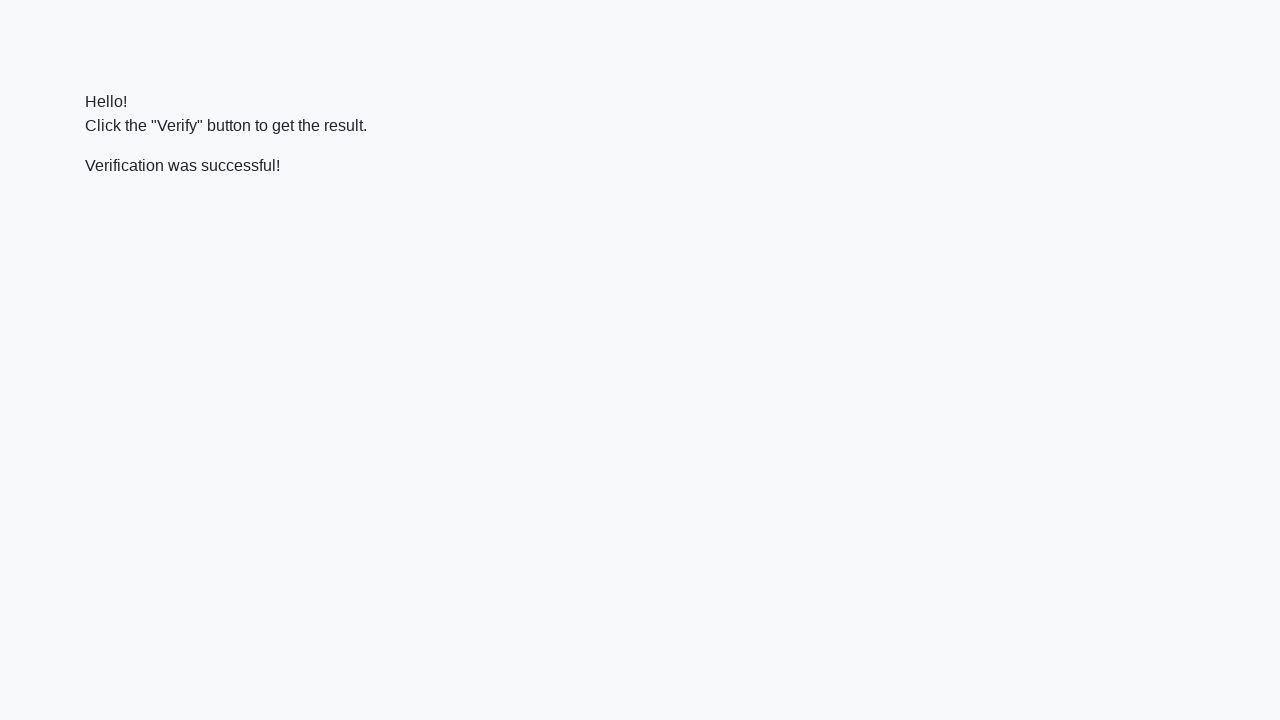